Tests drag and drop functionality on jQueryUI's droppable demo page by dragging an element and dropping it onto a target droppable area within an iframe.

Starting URL: https://jqueryui.com/droppable/

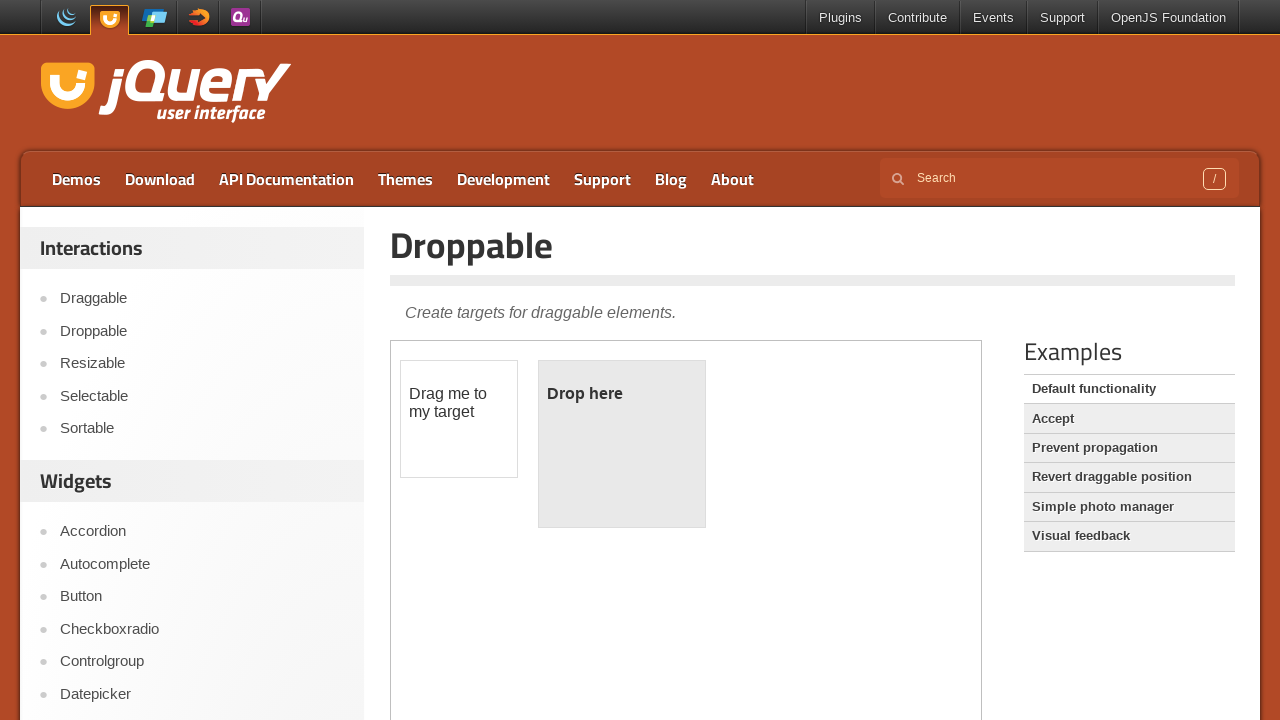

Located the iframe containing drag and drop elements
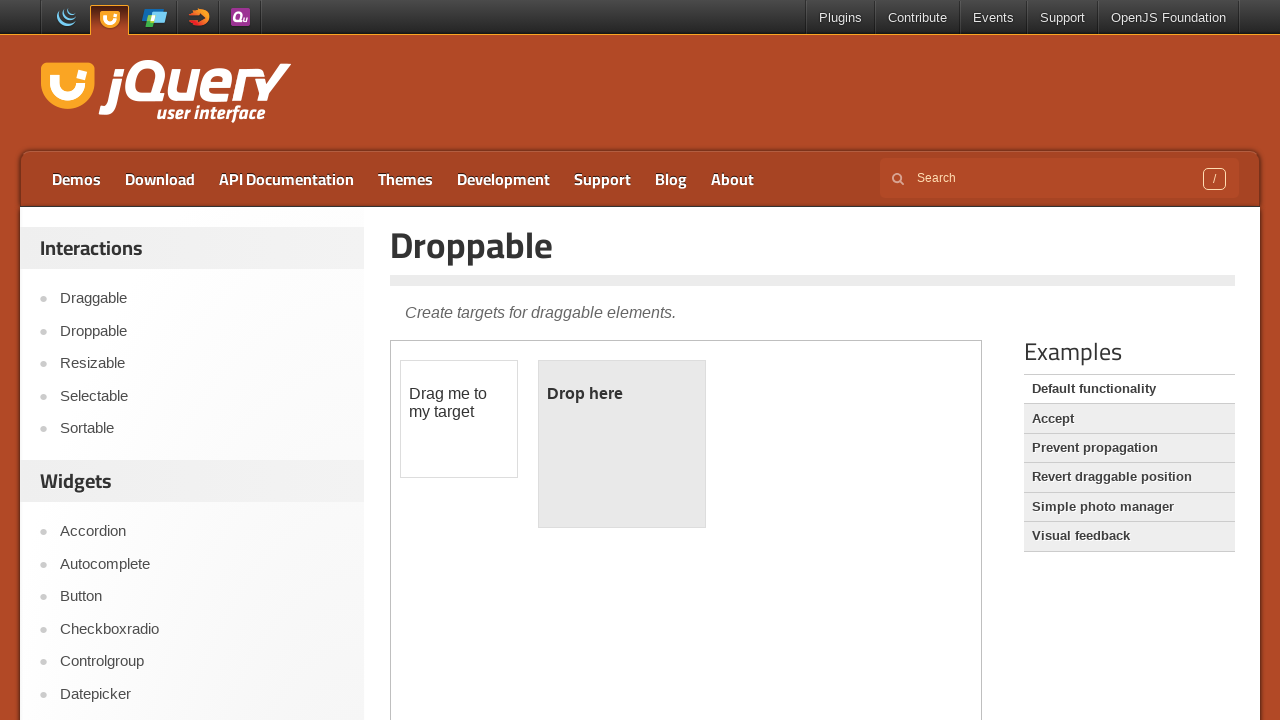

Located the draggable element with id 'draggable'
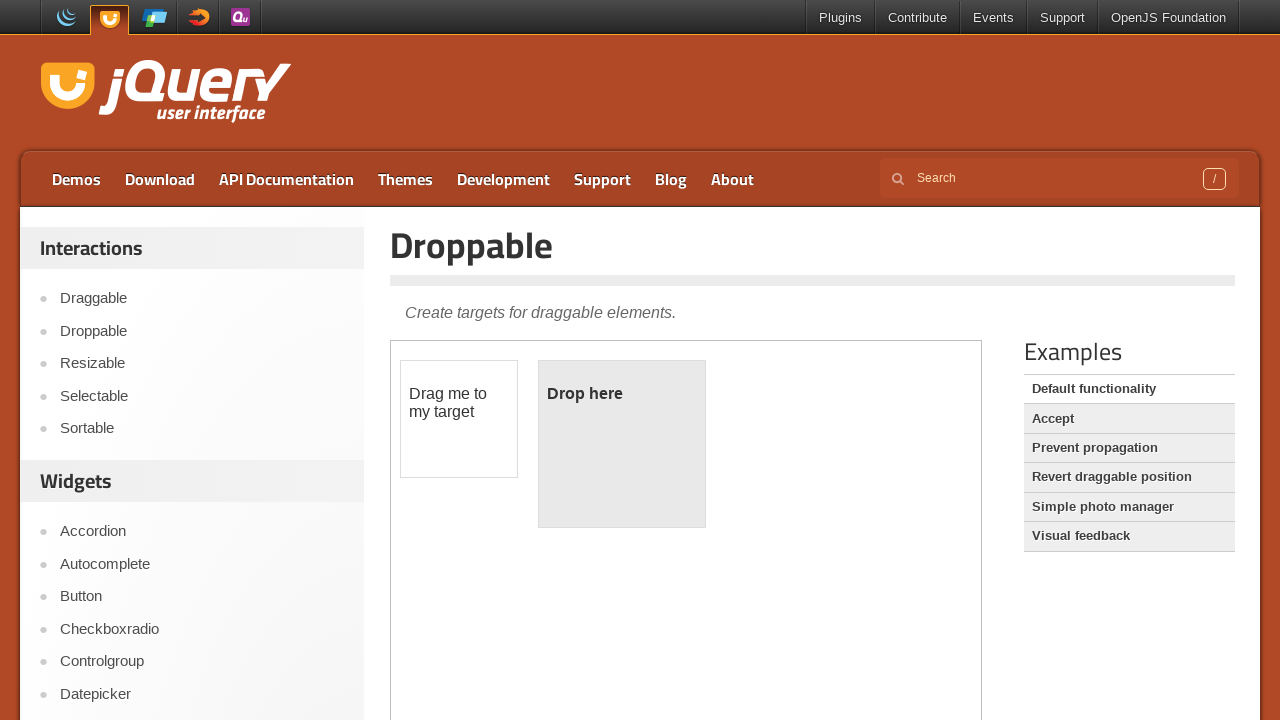

Located the droppable target element with id 'droppable'
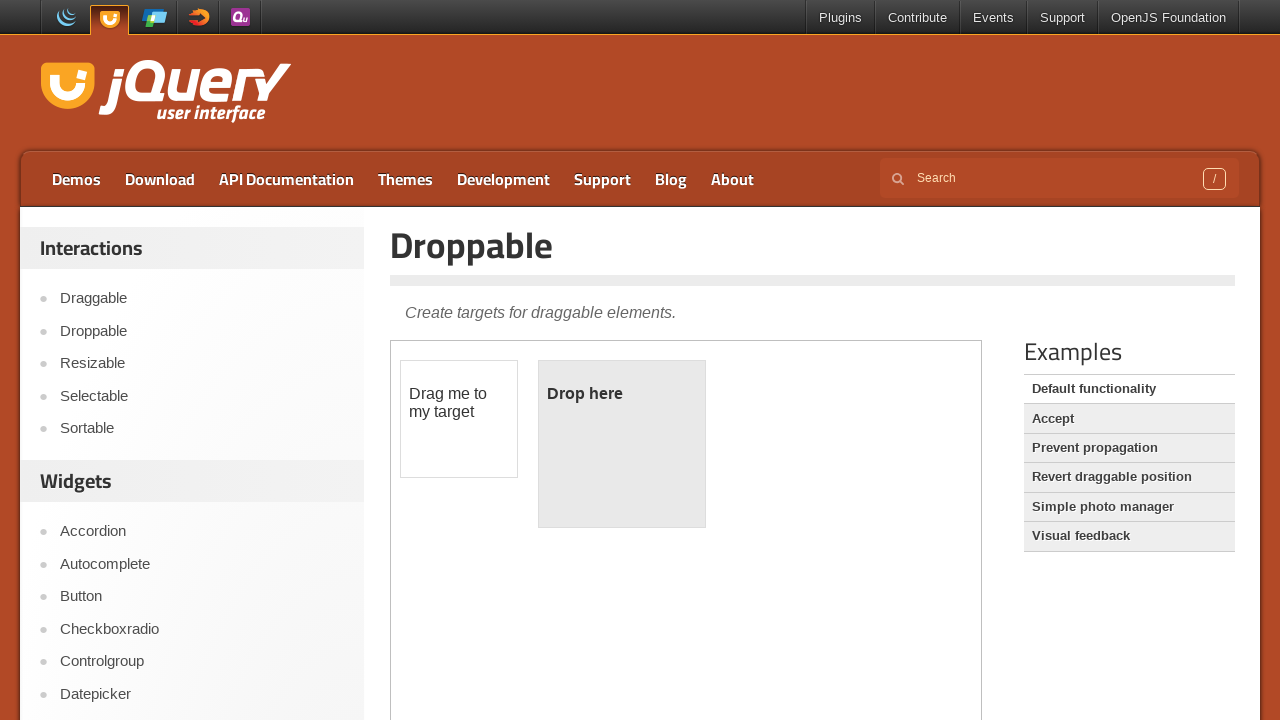

Dragged the draggable element onto the droppable target area at (622, 444)
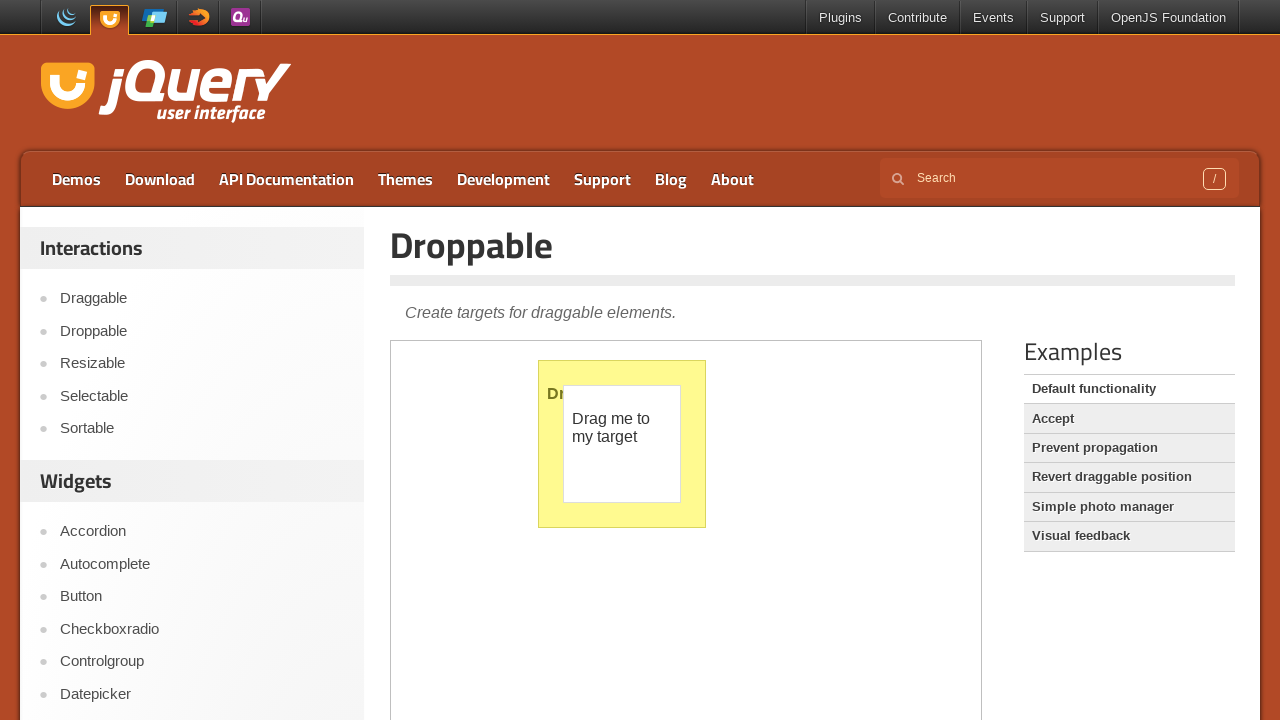

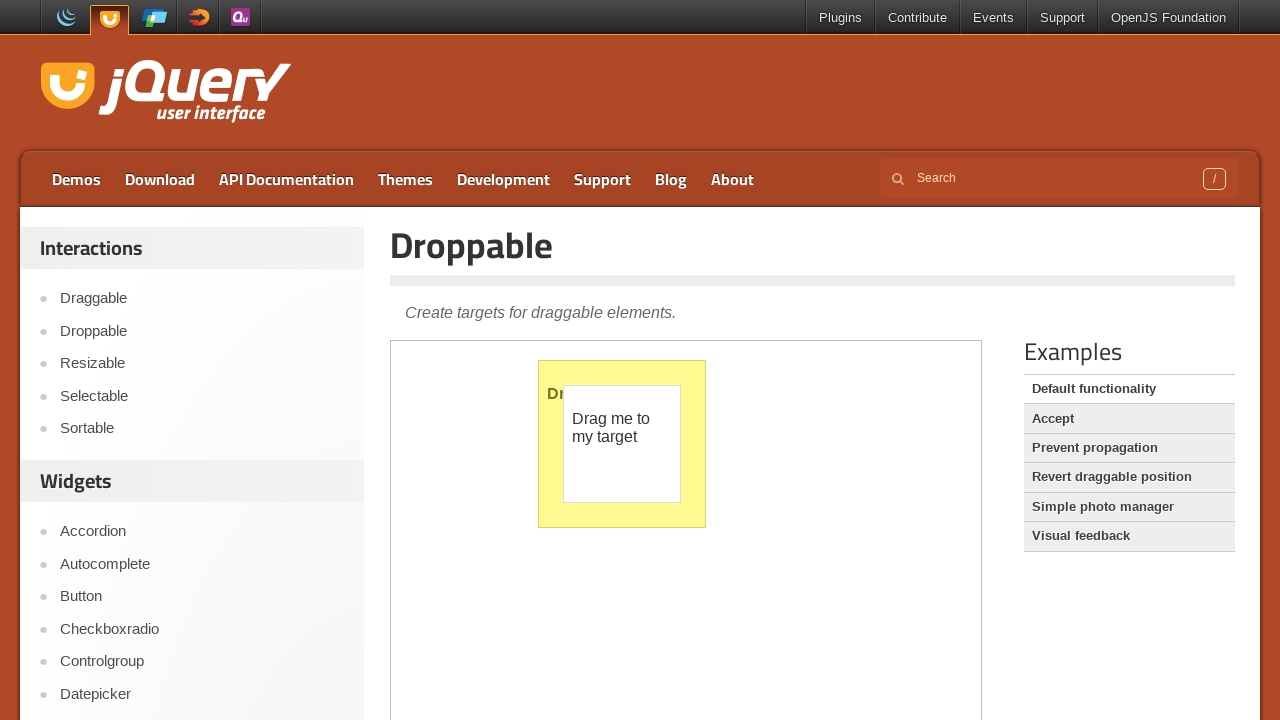